Tests the contact form functionality by navigating to the contact page, filling out all form fields (name, email, subject, and message), submitting the form, and verifying the confirmation message appears.

Starting URL: https://alchemy.hguy.co/lms

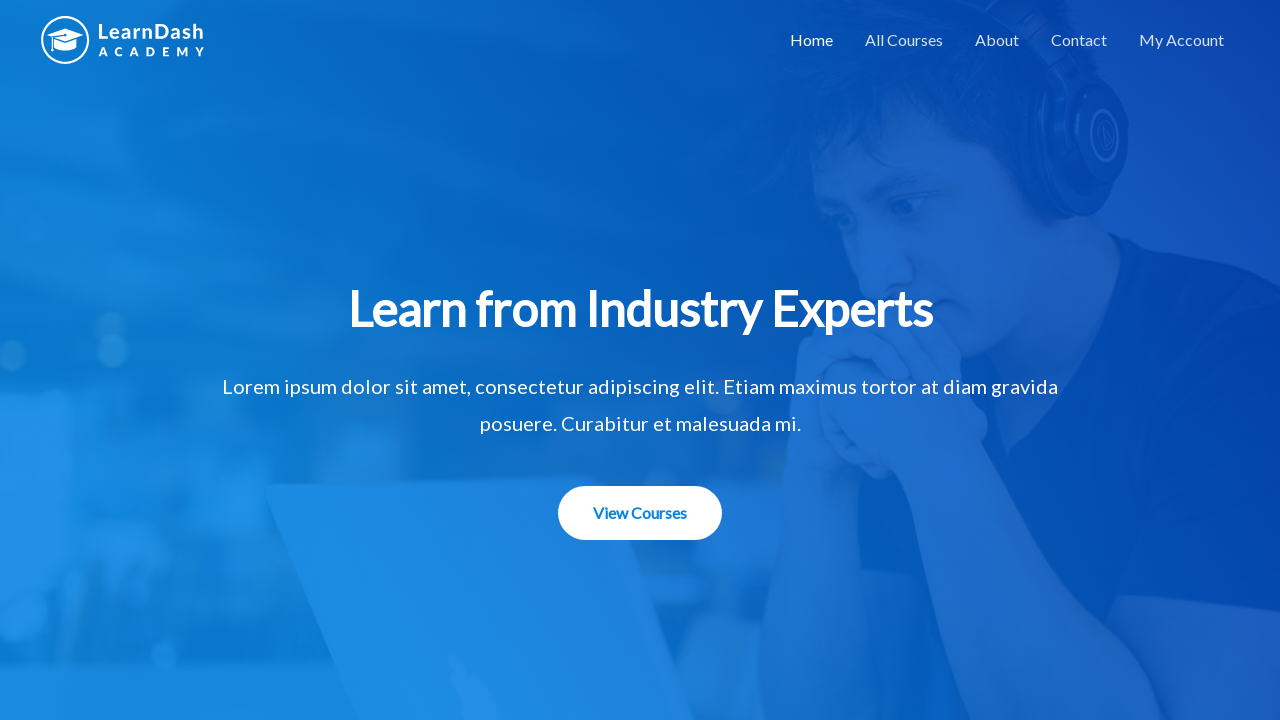

Clicked on Contact link in navigation menu at (1079, 40) on xpath=//*[@class='main-navigation']/ul/li[4]/a
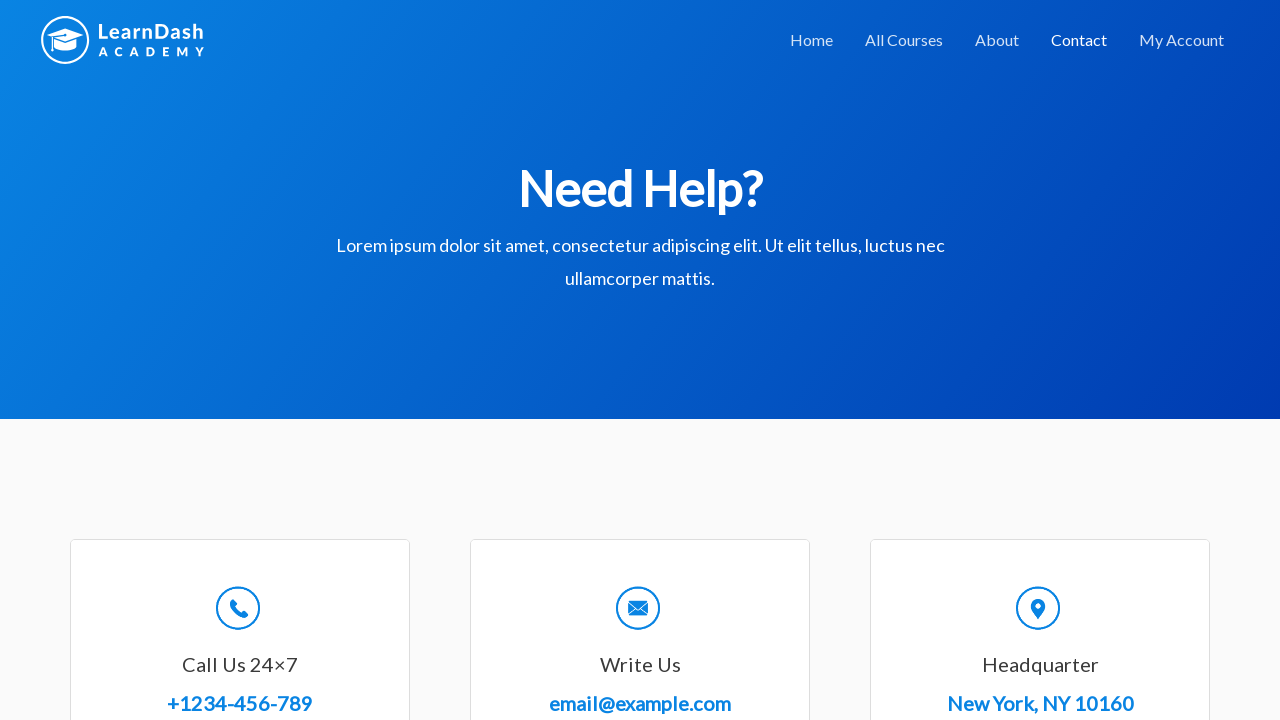

Waited for contact page to fully load
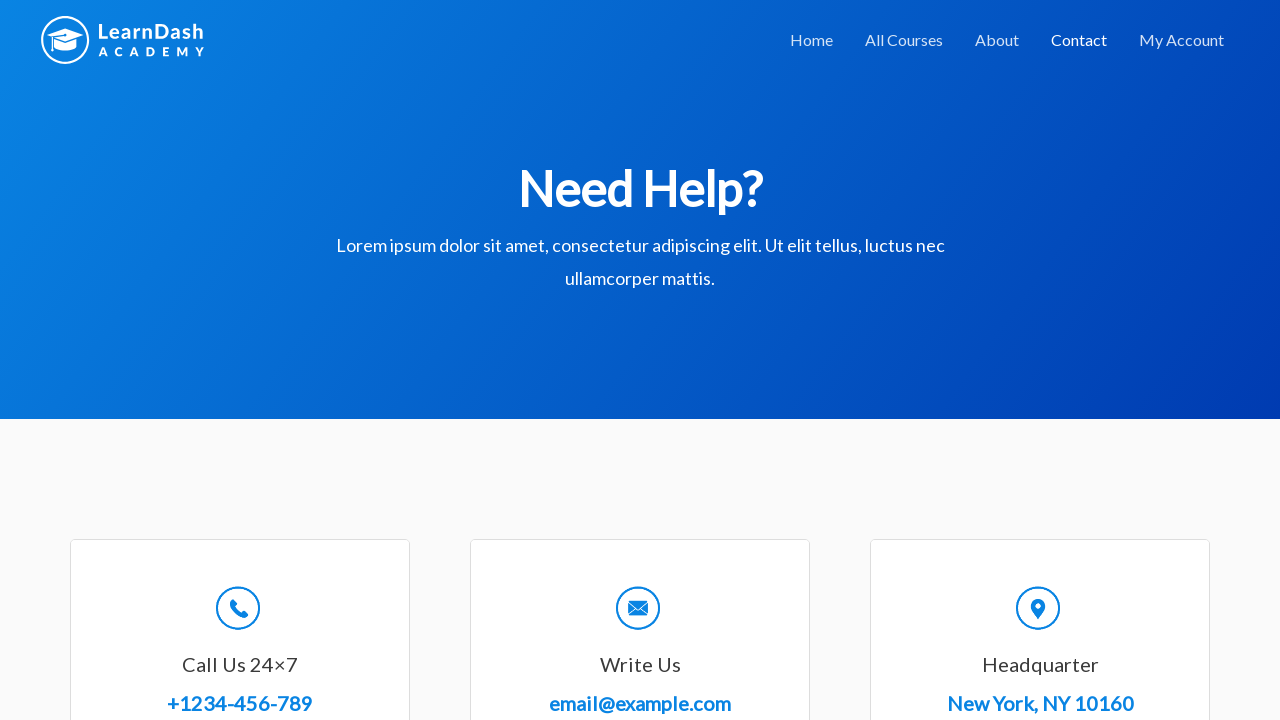

Scrolled down 600px to view the contact form
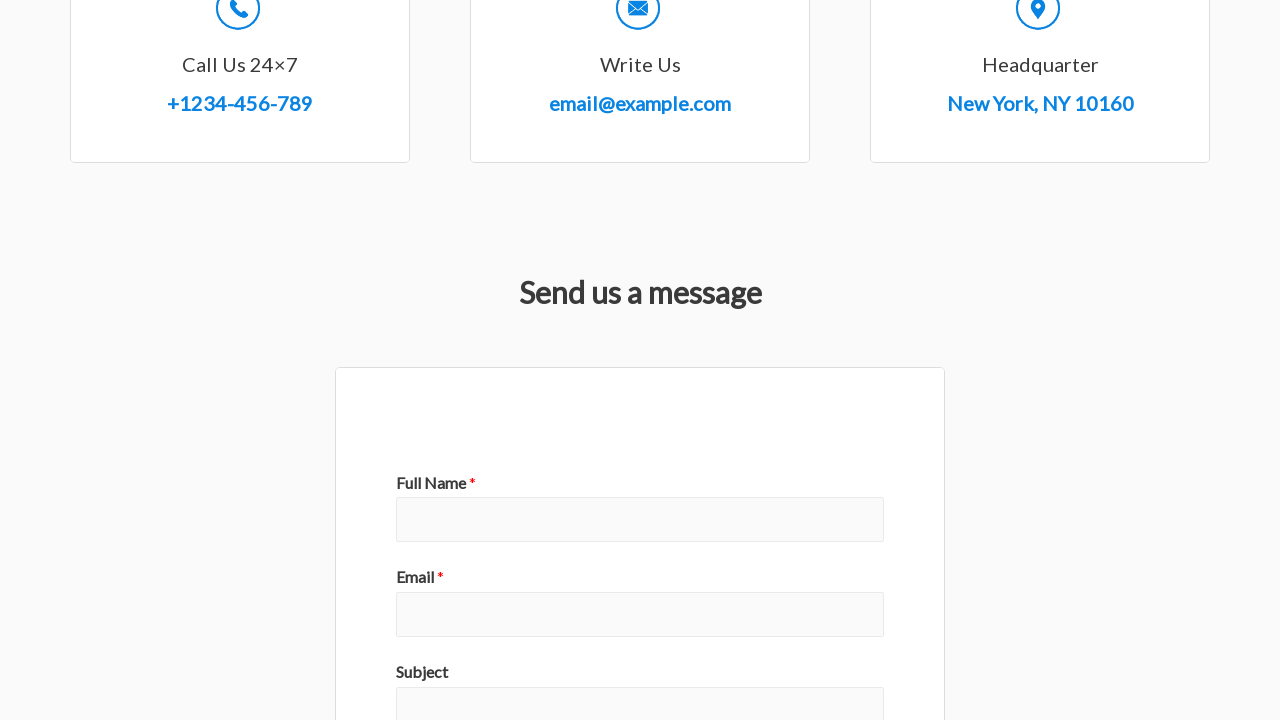

Filled in Full Name field with 'Rashmi' on //*[@id='wpforms-8-field_0-container']/input
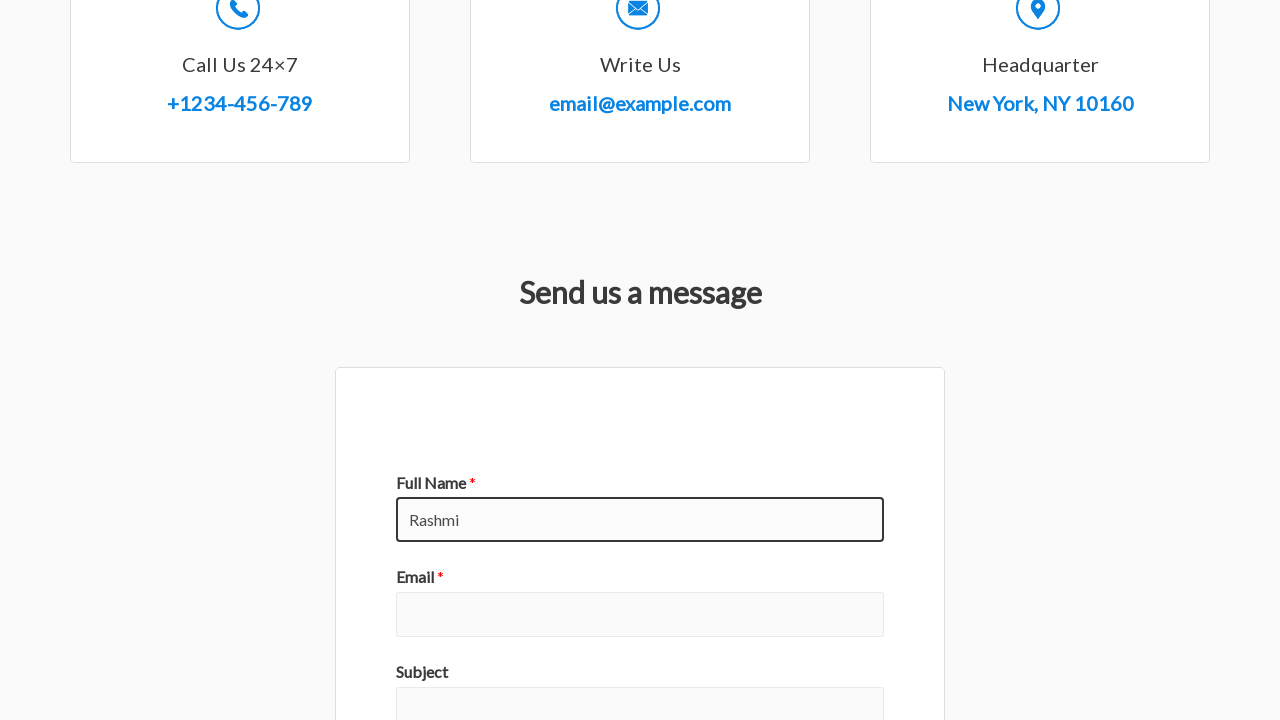

Filled in Email field with 'testuser47@example.com' on //*[@id='wpforms-8-field_1-container']/input
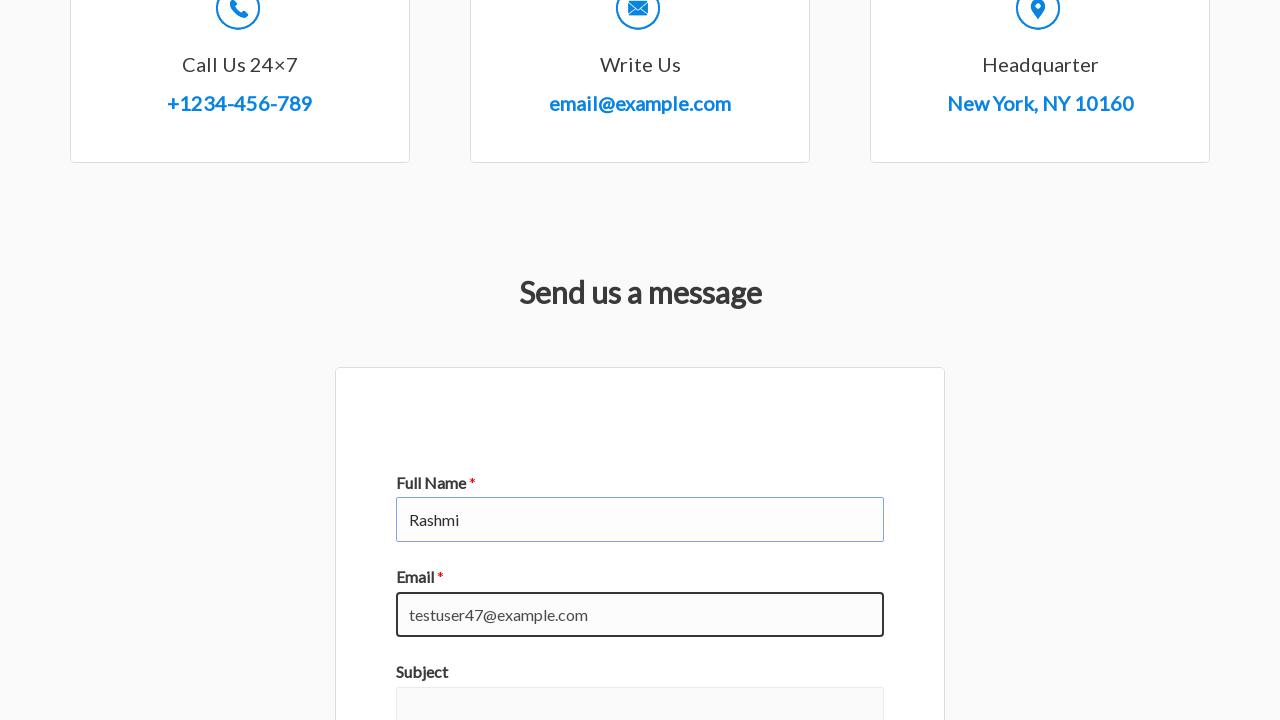

Filled in Subject field with 'Test Subject' on //*[@id='wpforms-8-field_3-container']/input
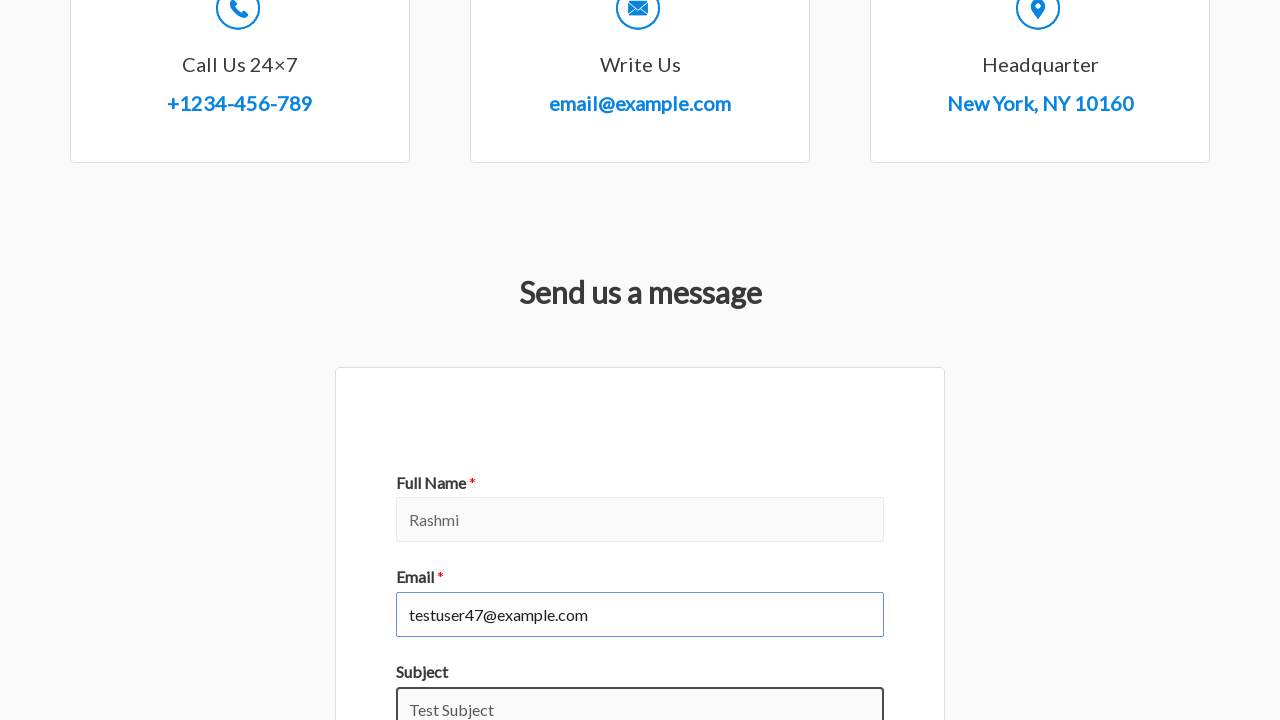

Filled in Message field with test message on //*[@id='wpforms-8-field_2-container']/textarea[@id='wpforms-8-field_2']
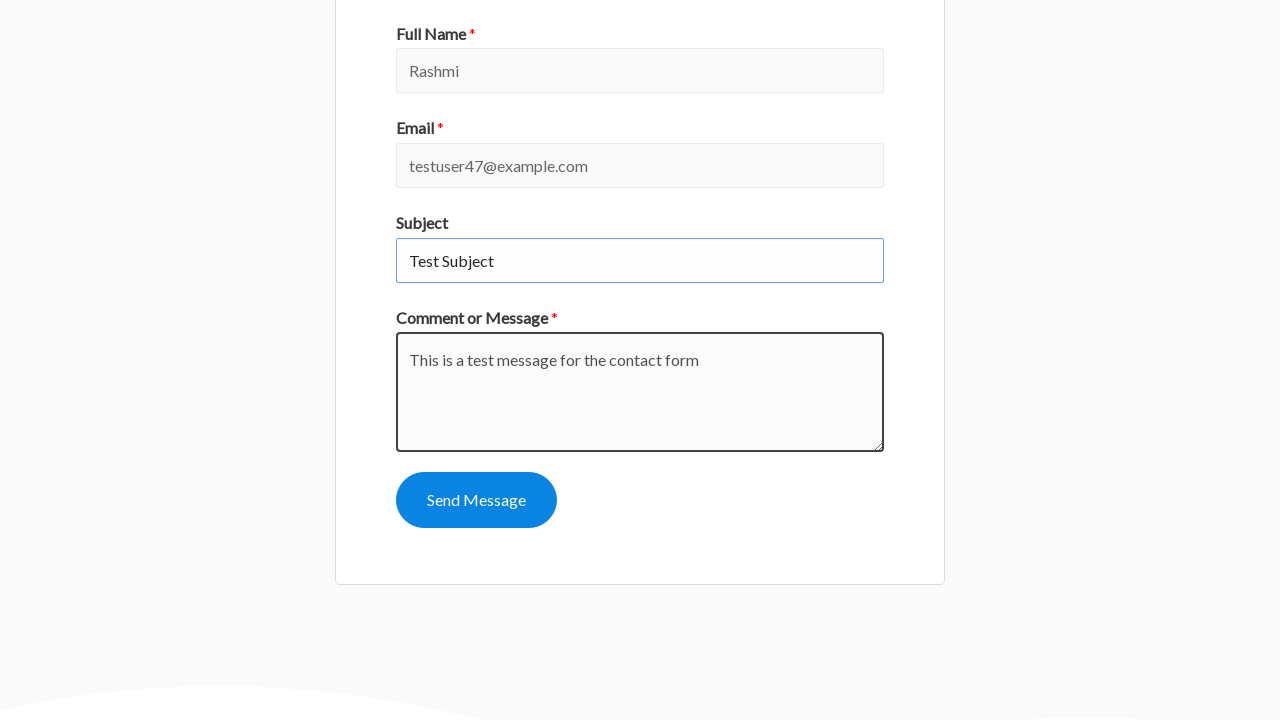

Clicked the submit button to send the contact form at (476, 500) on xpath=//*[@class='wpforms-submit-container']/button
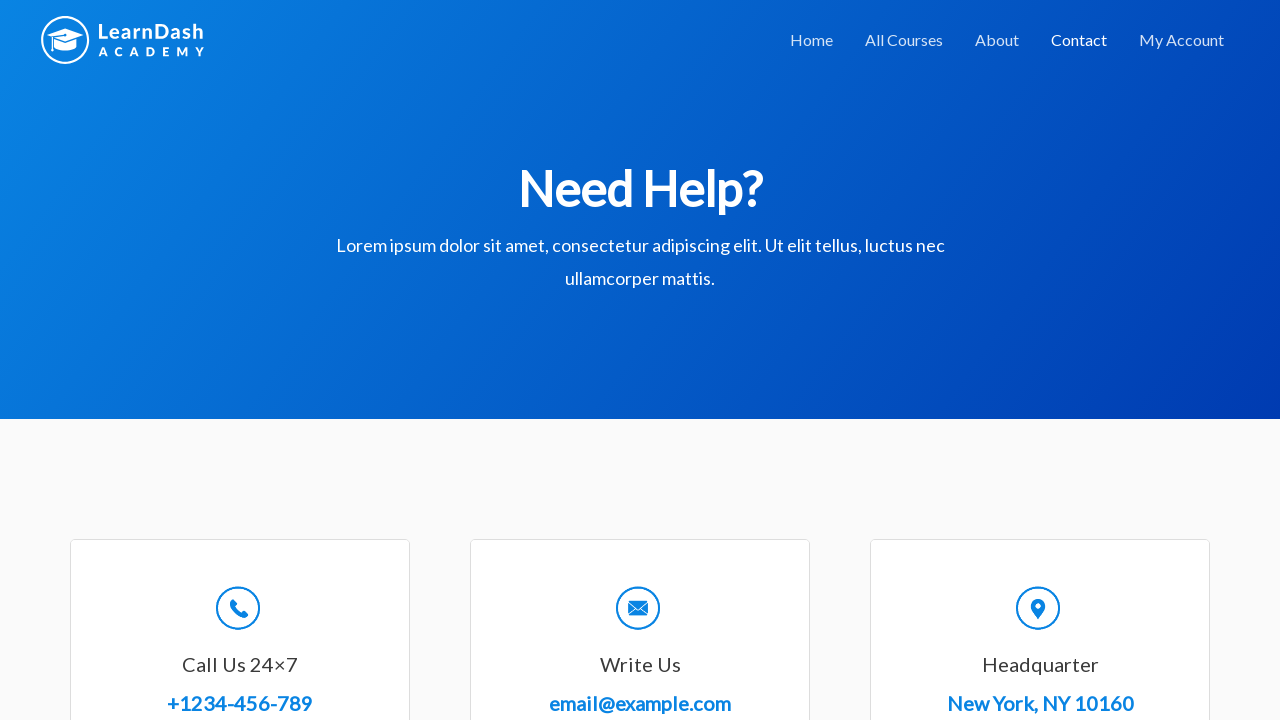

Confirmation message appeared indicating form submission success
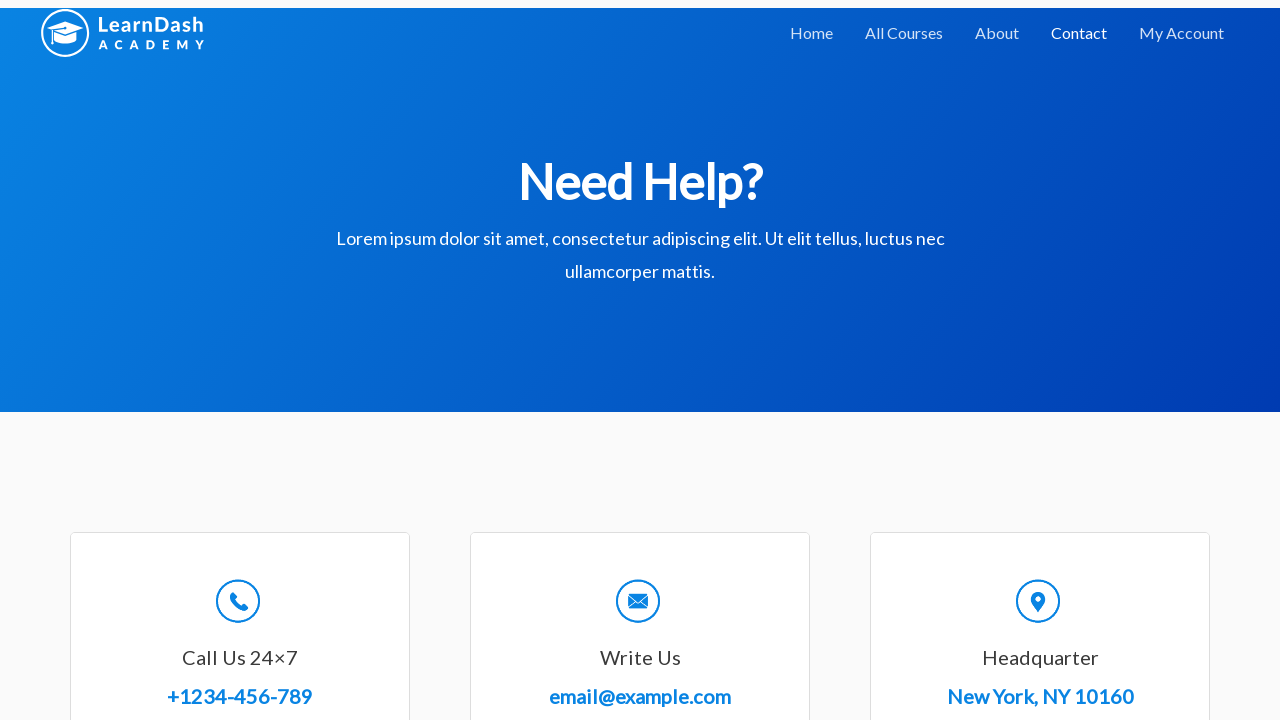

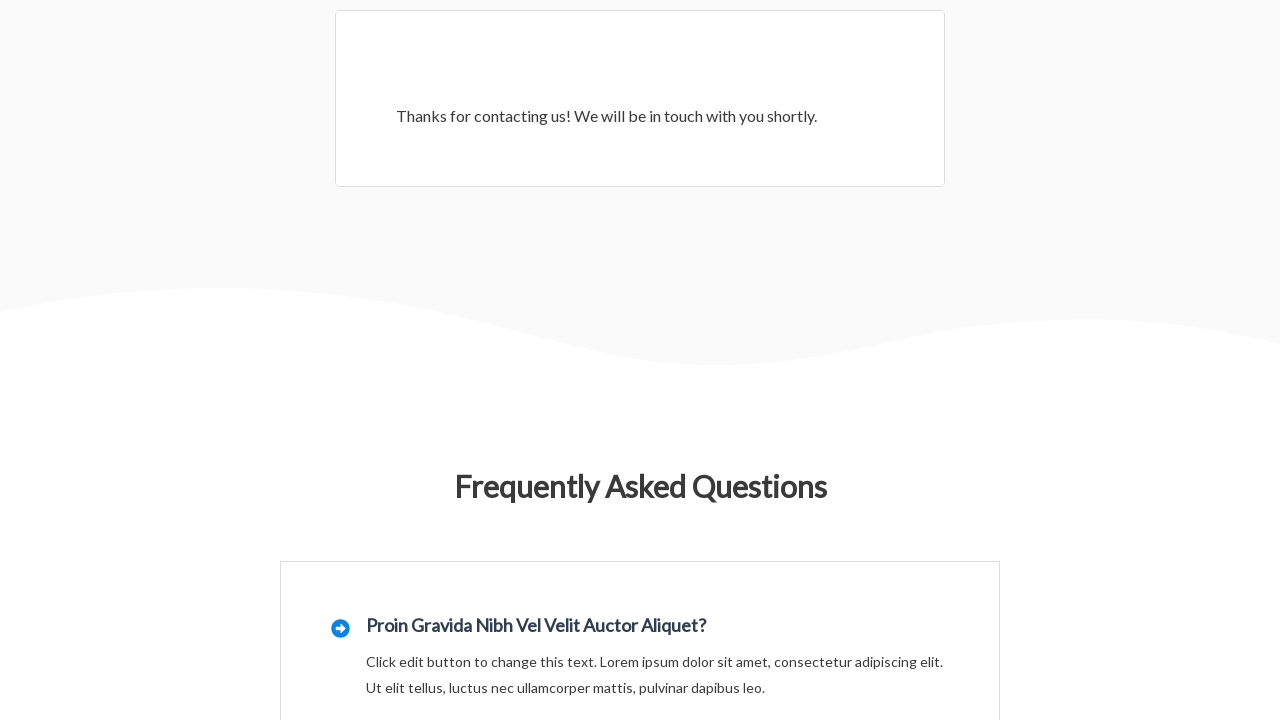